Tests double-clicking on a DOM element to trigger a dblclick event

Starting URL: https://example.cypress.io/commands/actions

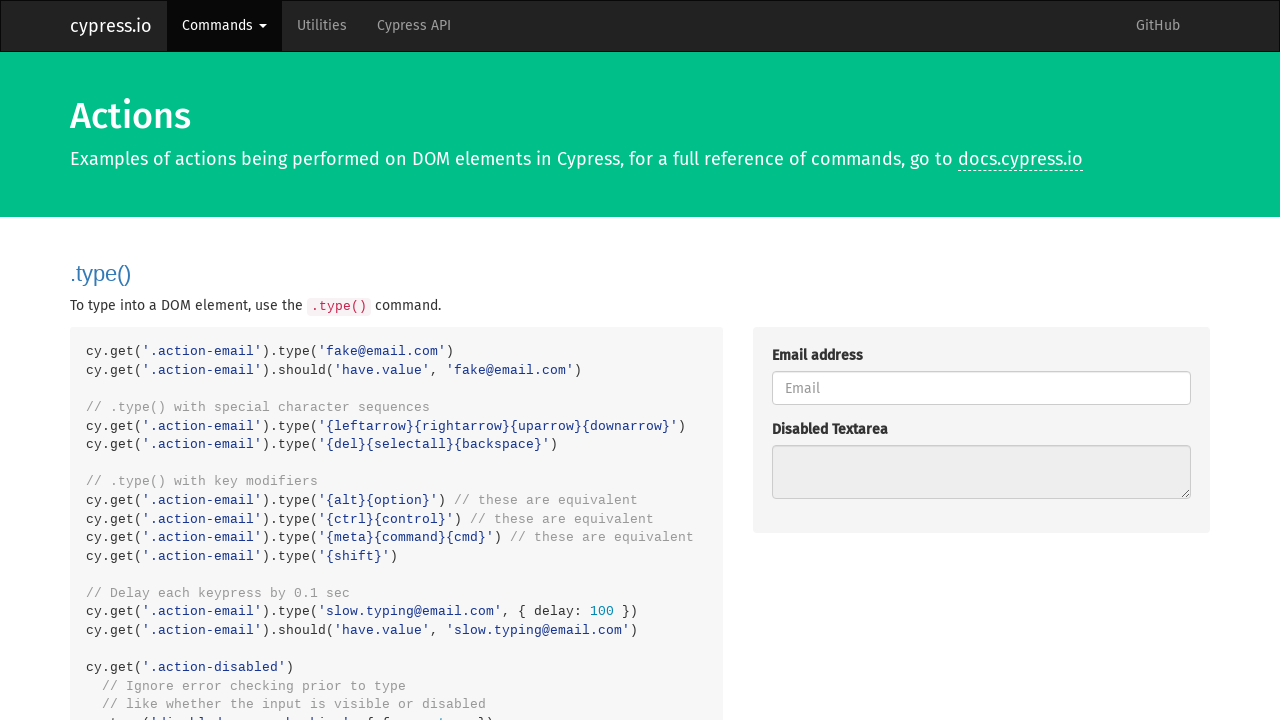

Double-clicked on the action div to trigger dblclick event at (981, 360) on .action-div
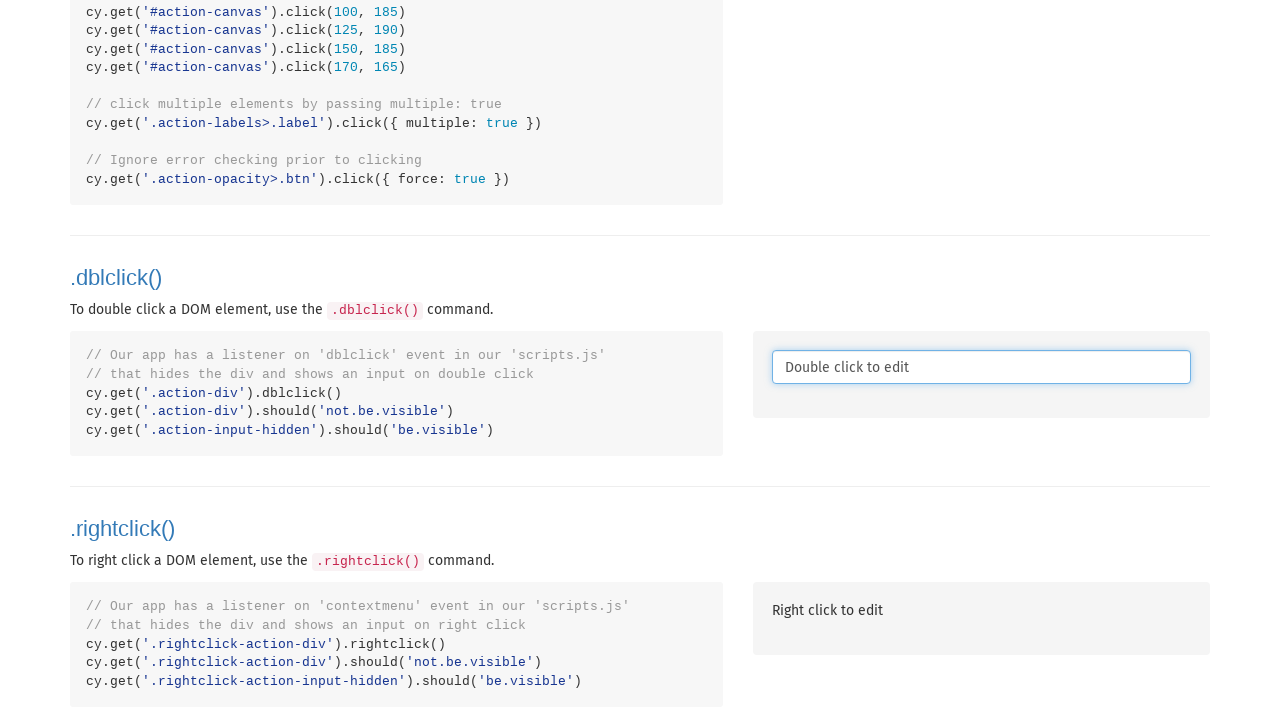

Verified that the hidden input element became visible after double-click
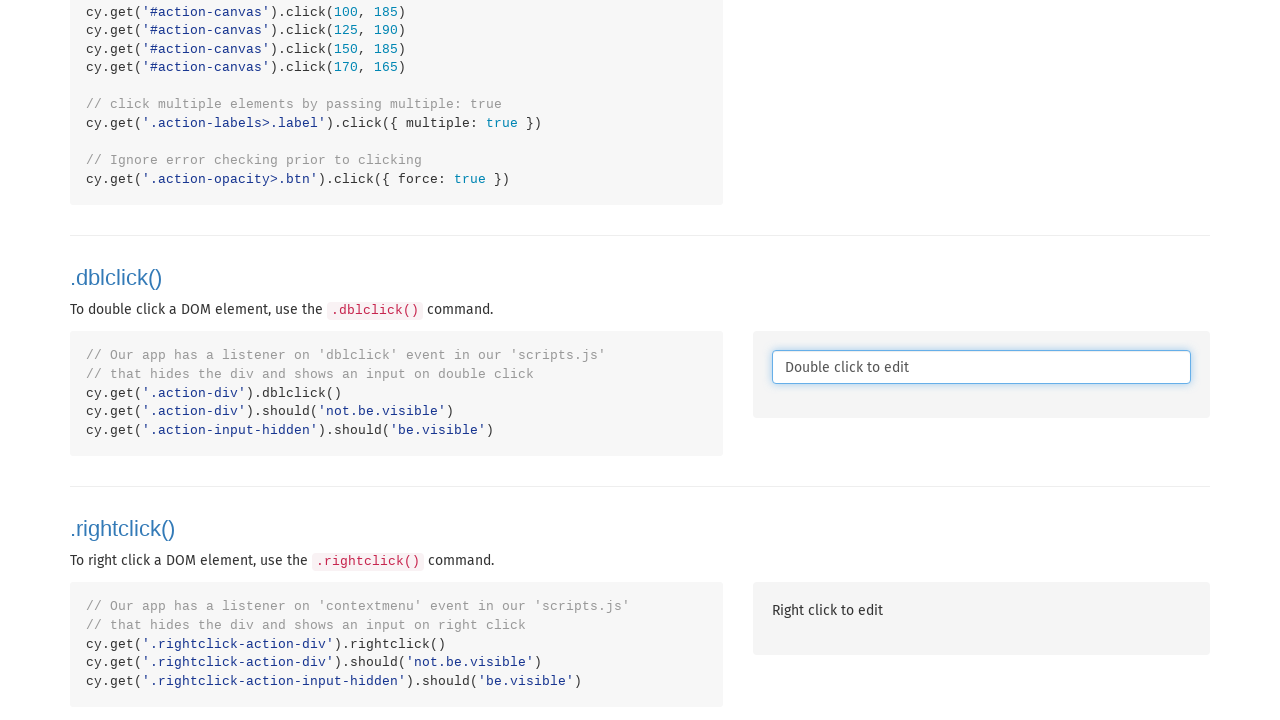

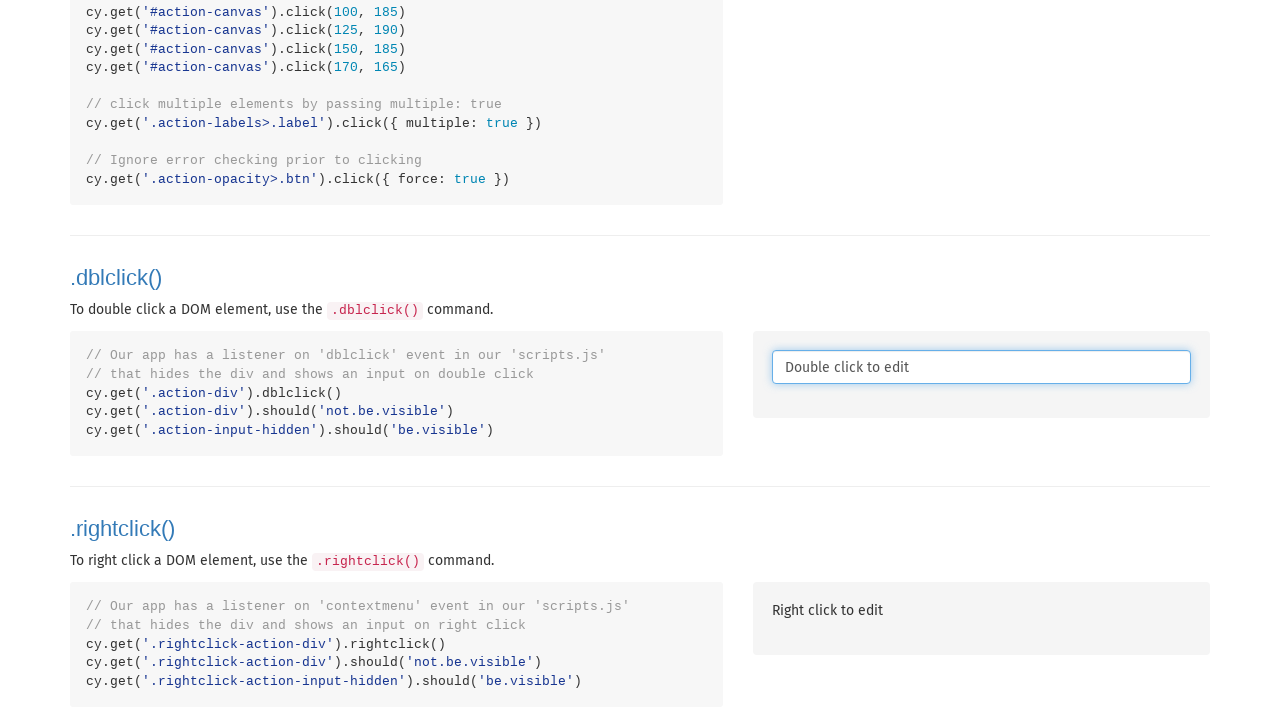